Tests clearing the complete state of all items by checking and unchecking toggle-all

Starting URL: https://demo.playwright.dev/todomvc

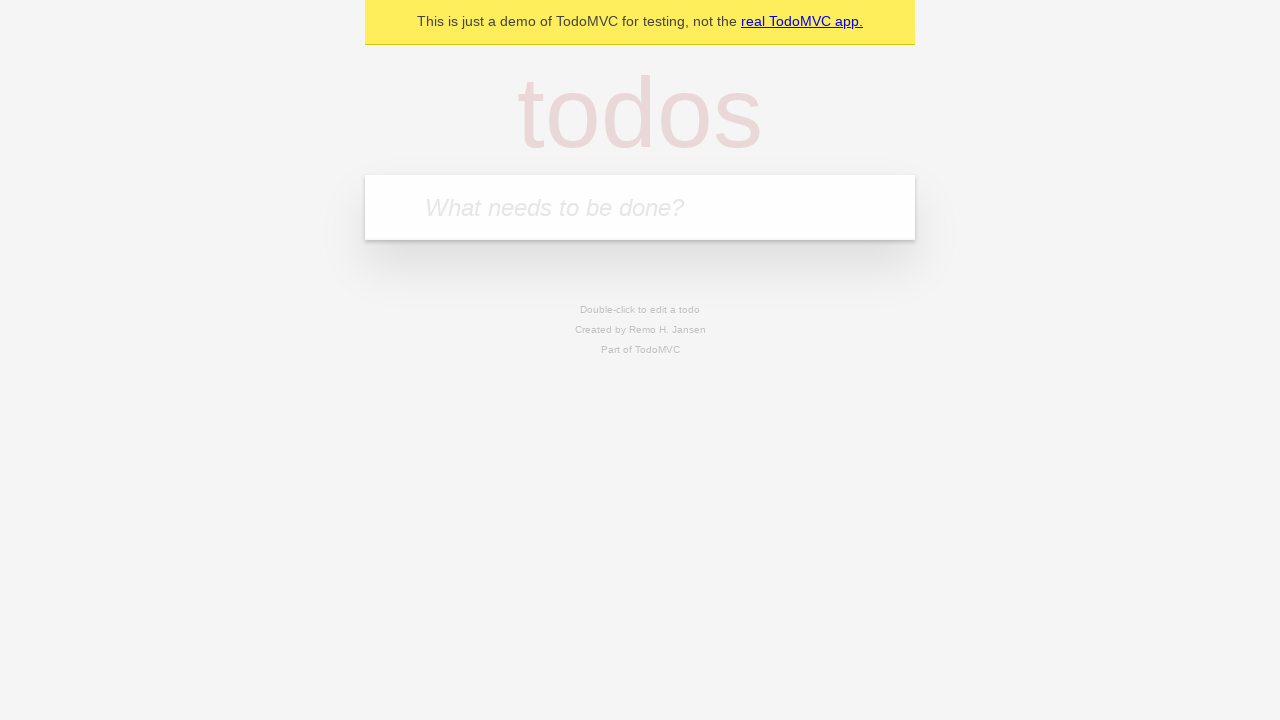

Filled new todo field with 'buy some cheese' on .new-todo
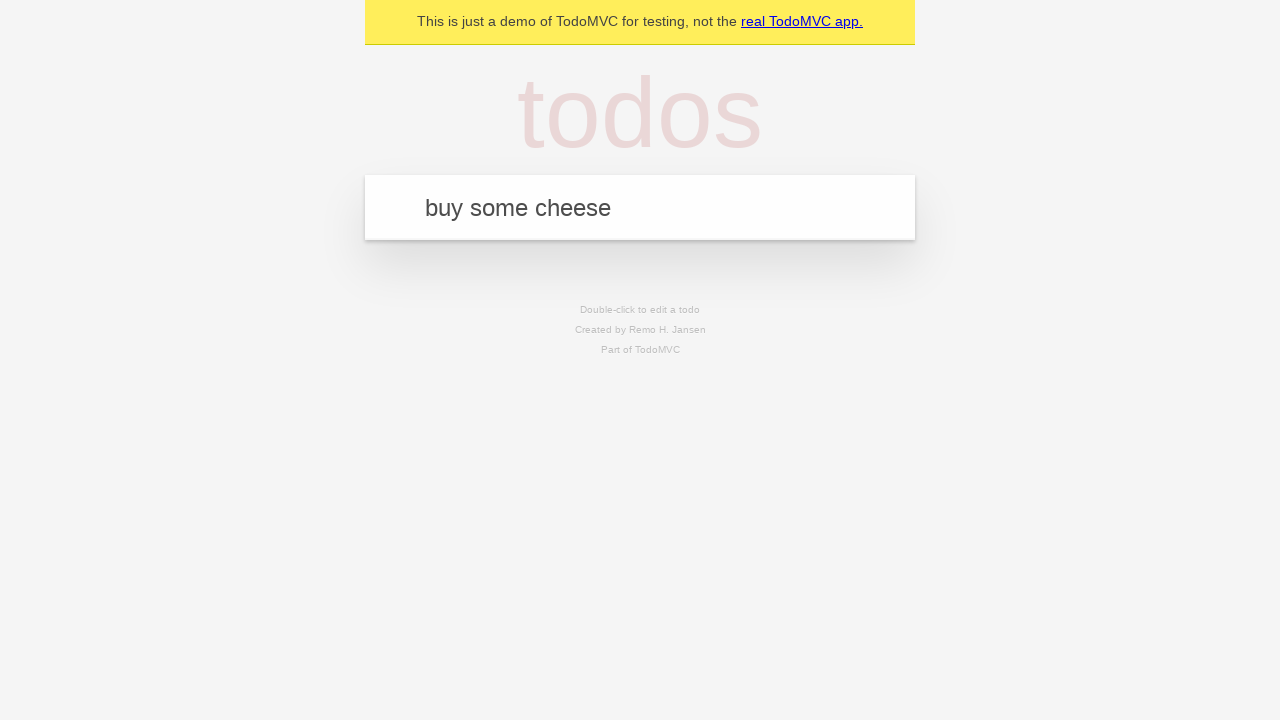

Pressed Enter to add first todo item on .new-todo
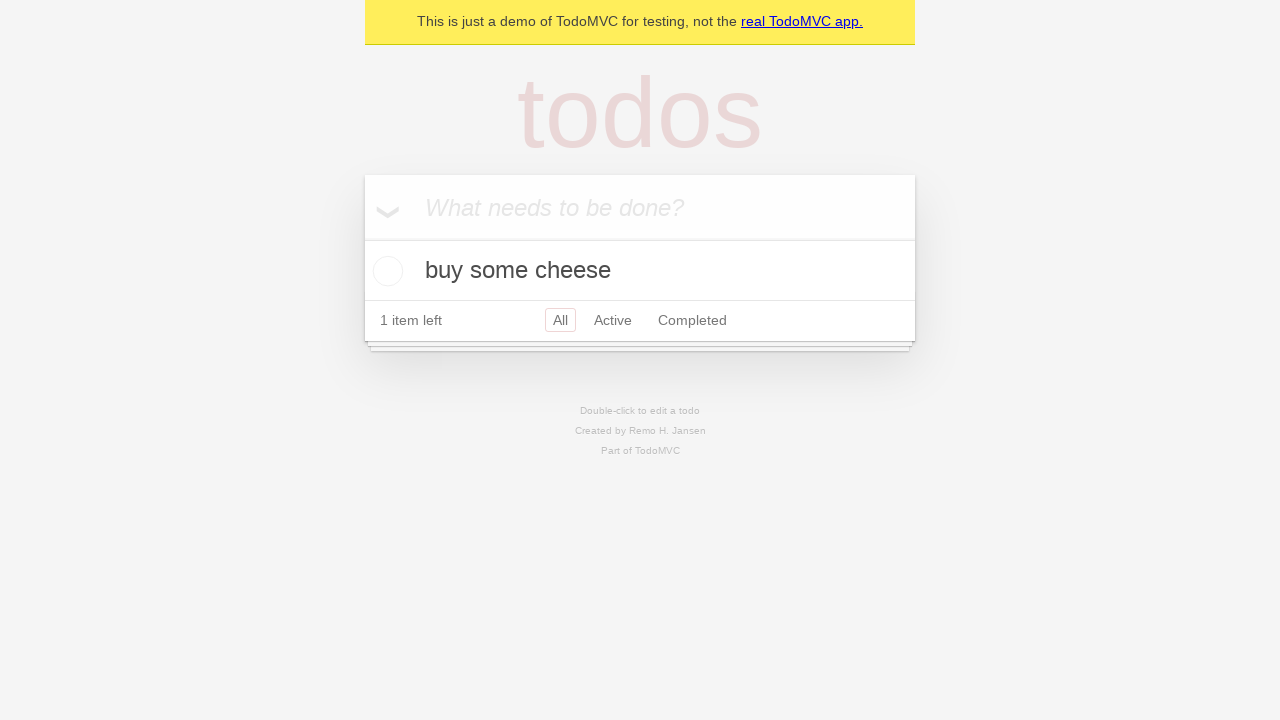

Filled new todo field with 'feed the cat' on .new-todo
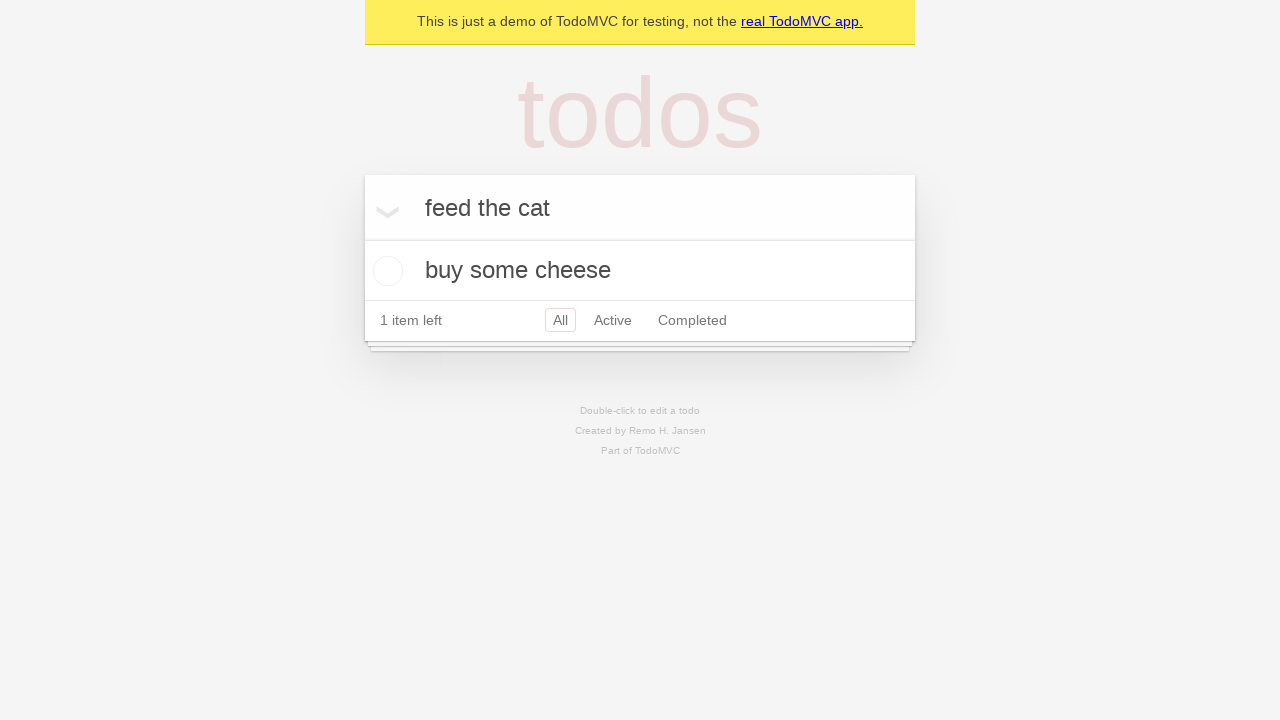

Pressed Enter to add second todo item on .new-todo
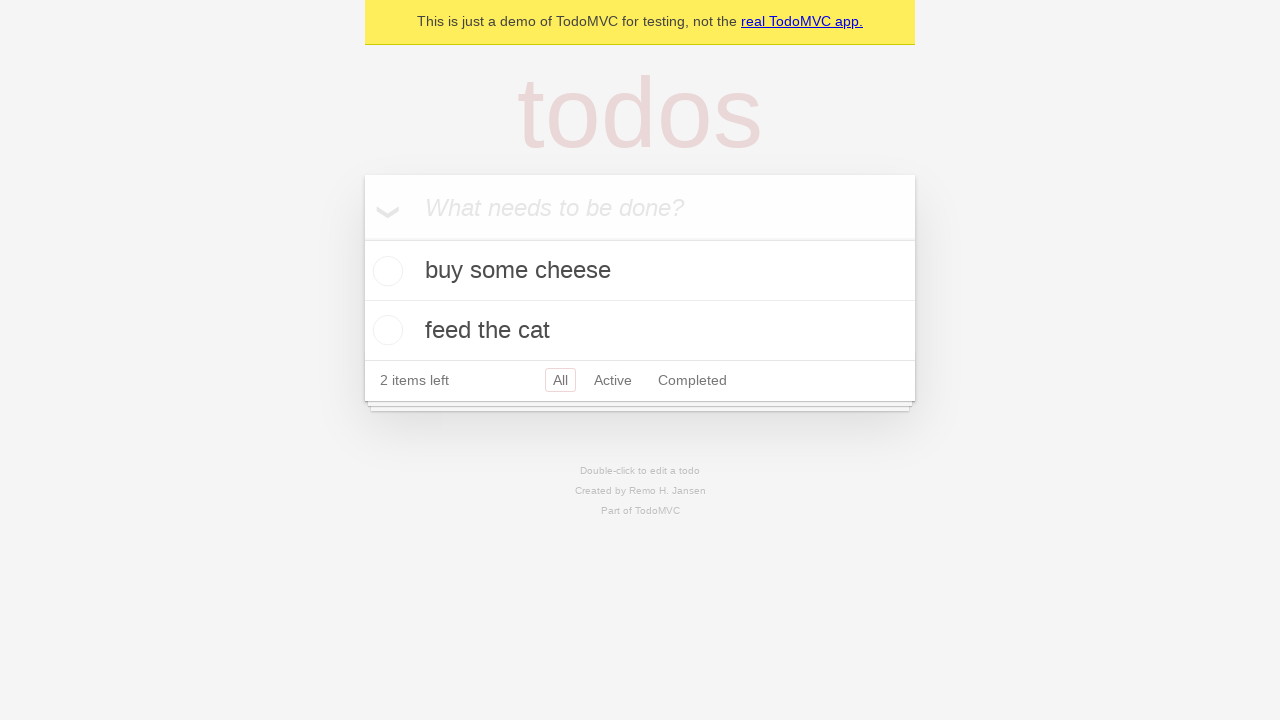

Filled new todo field with 'book a doctors appointment' on .new-todo
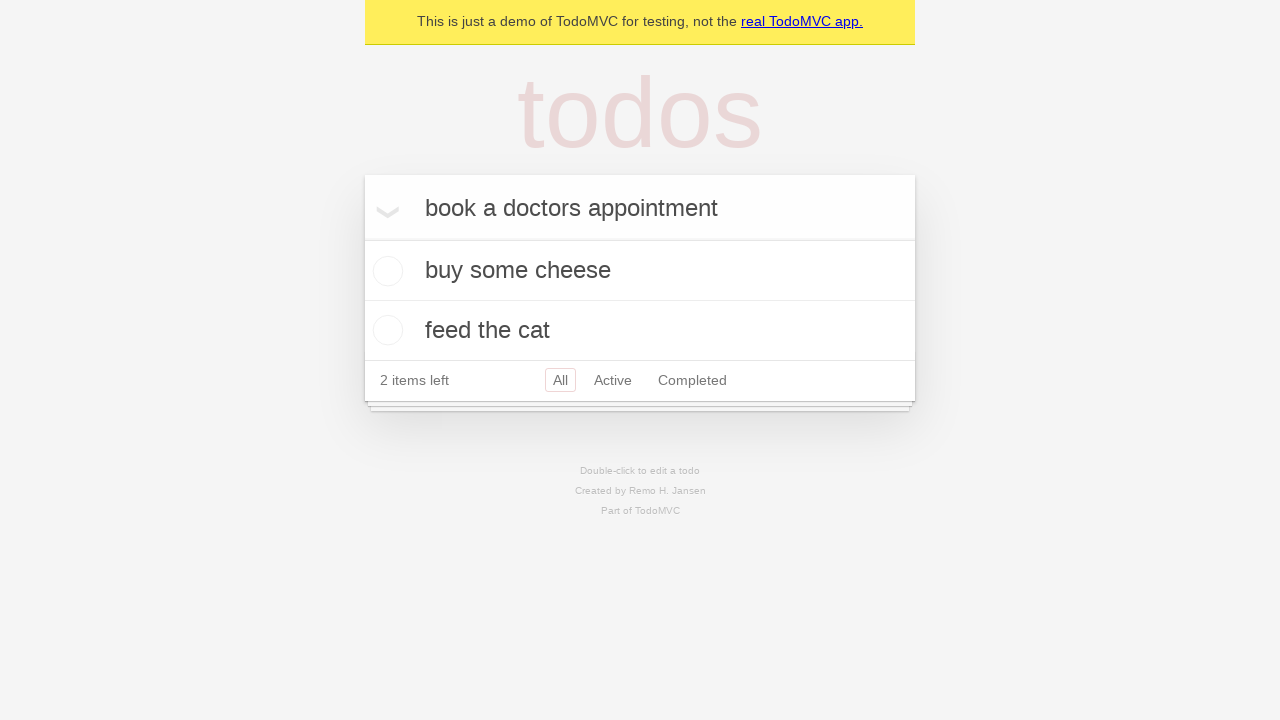

Pressed Enter to add third todo item on .new-todo
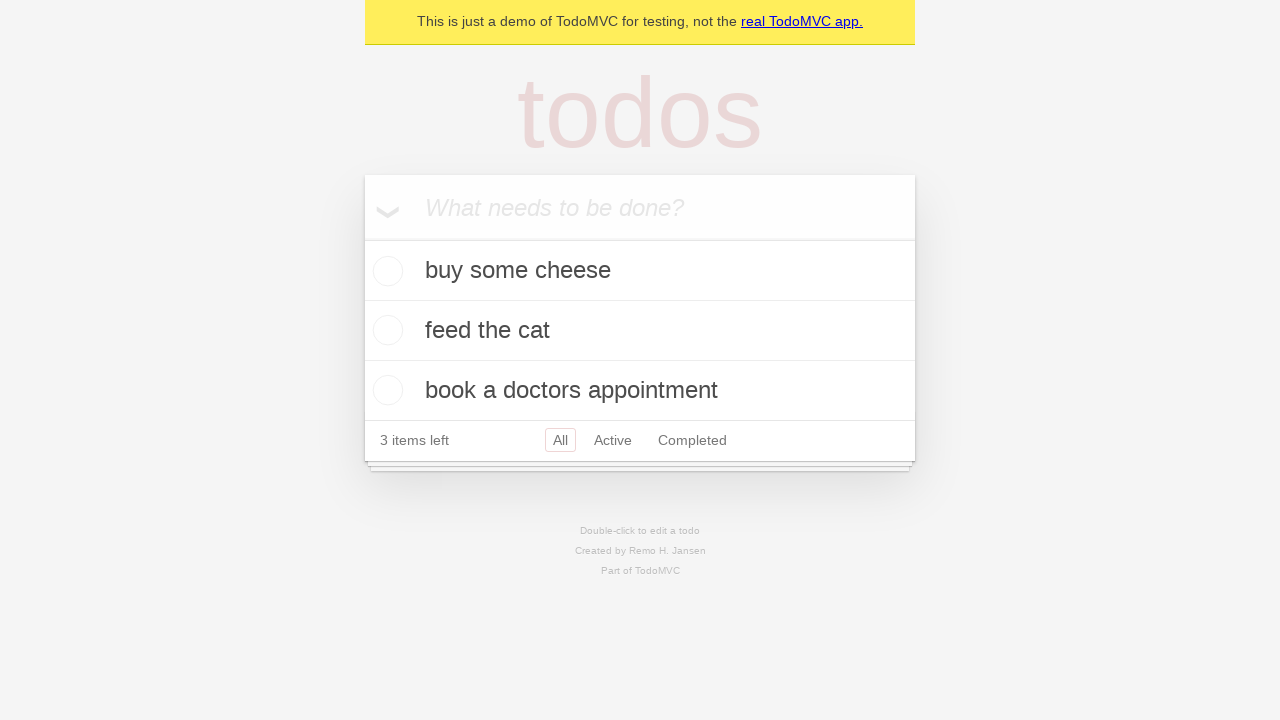

Checked toggle-all to mark all todos as complete at (362, 238) on .toggle-all
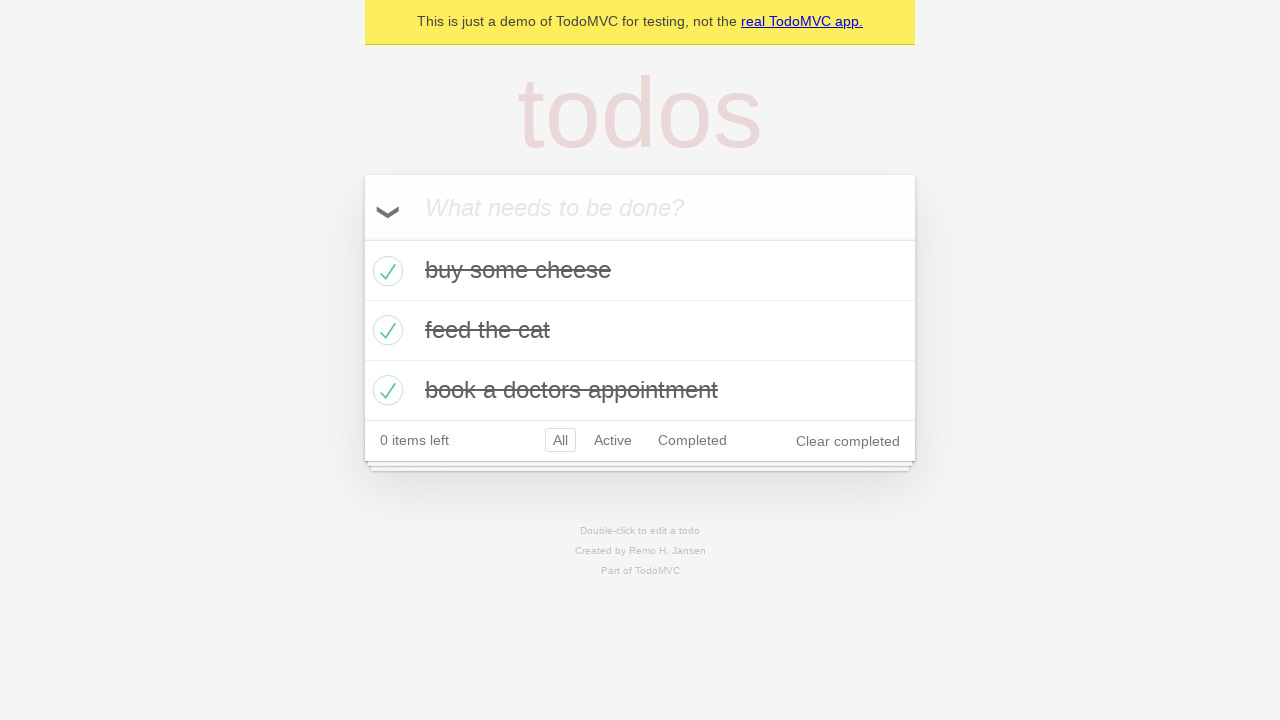

Unchecked toggle-all to clear complete state of all todos at (362, 238) on .toggle-all
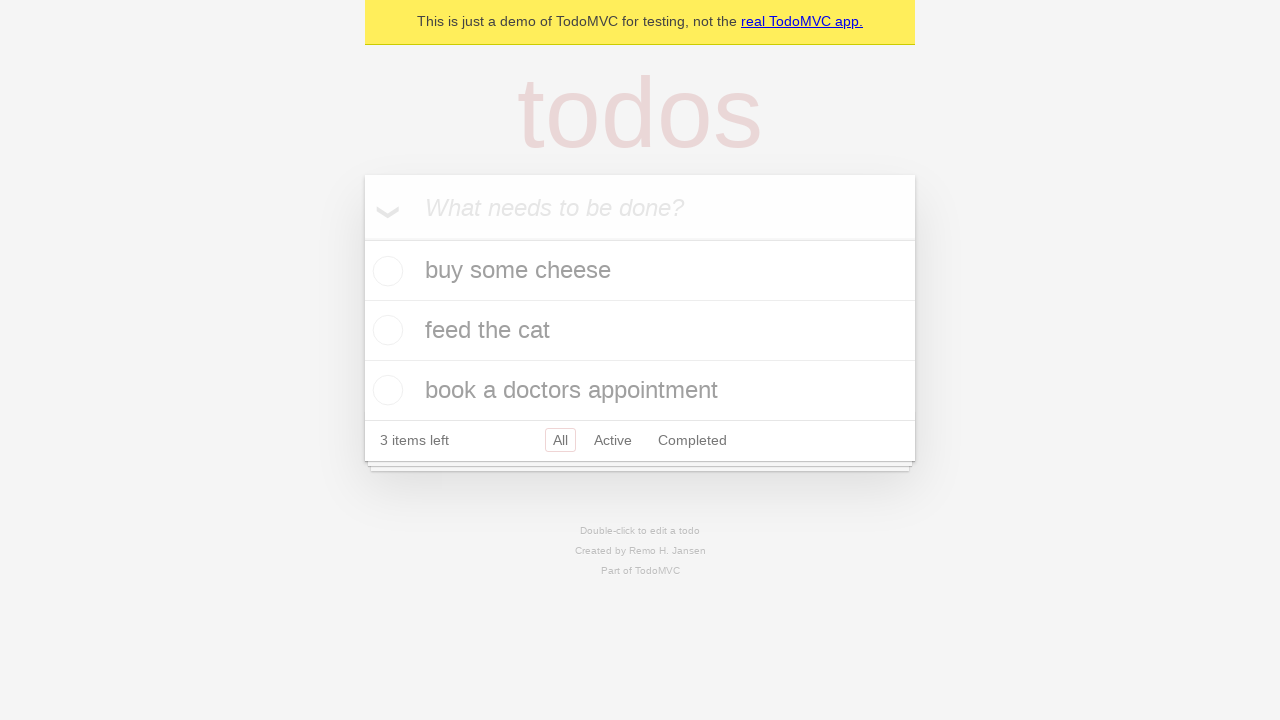

Verified todo list items are loaded and no completed classes remain
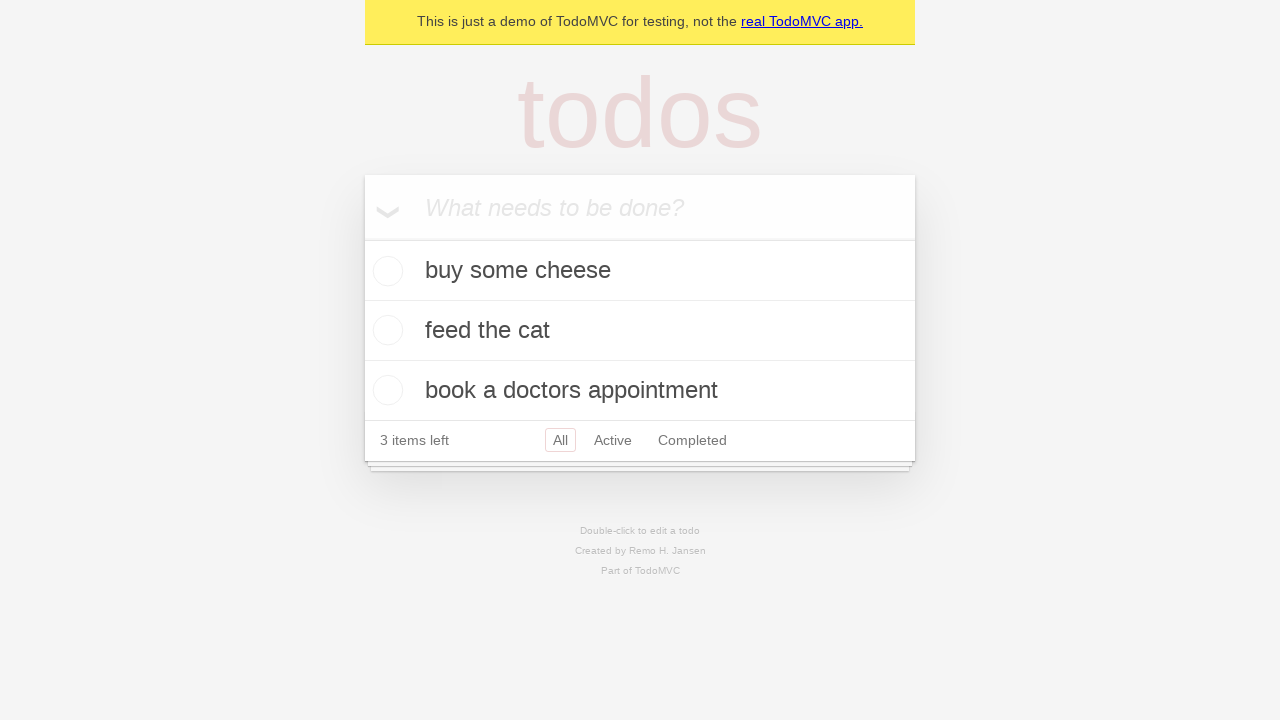

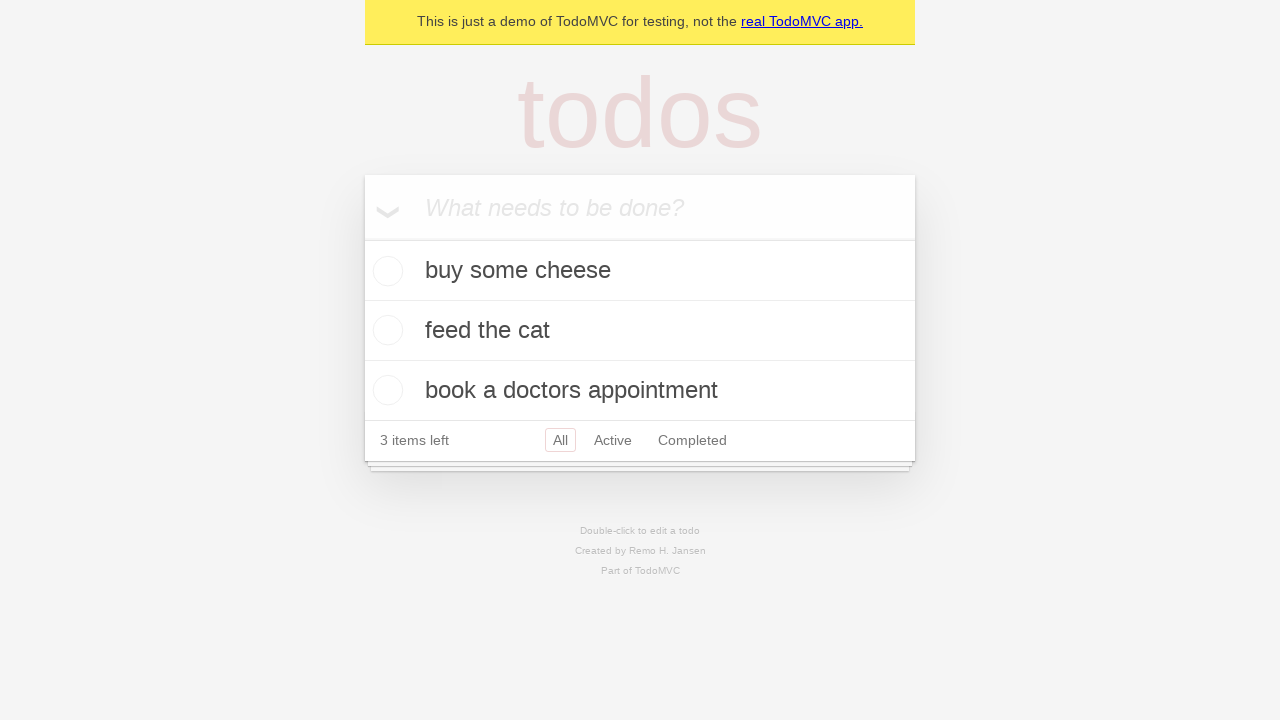